Tests dynamic content loading by clicking a start button and verifying that hidden text becomes visible

Starting URL: https://the-internet.herokuapp.com/dynamic_loading/1

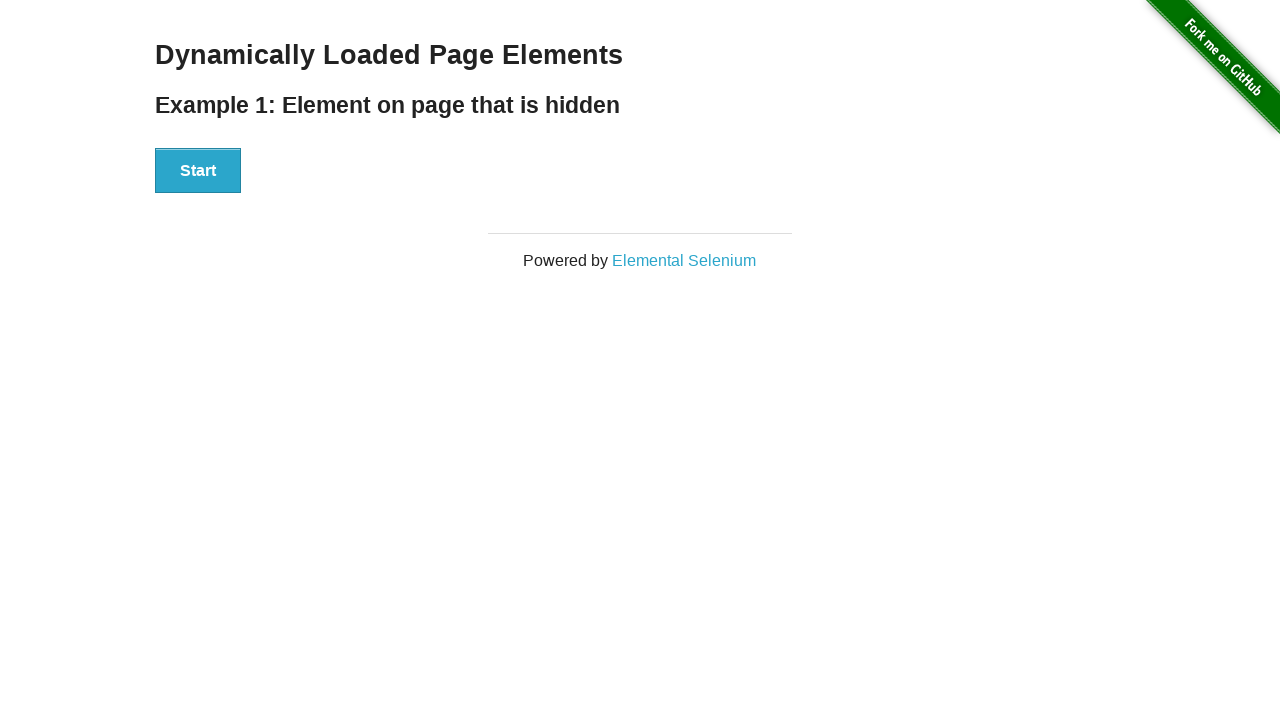

Clicked the Start button to trigger dynamic content loading at (198, 171) on xpath=//button
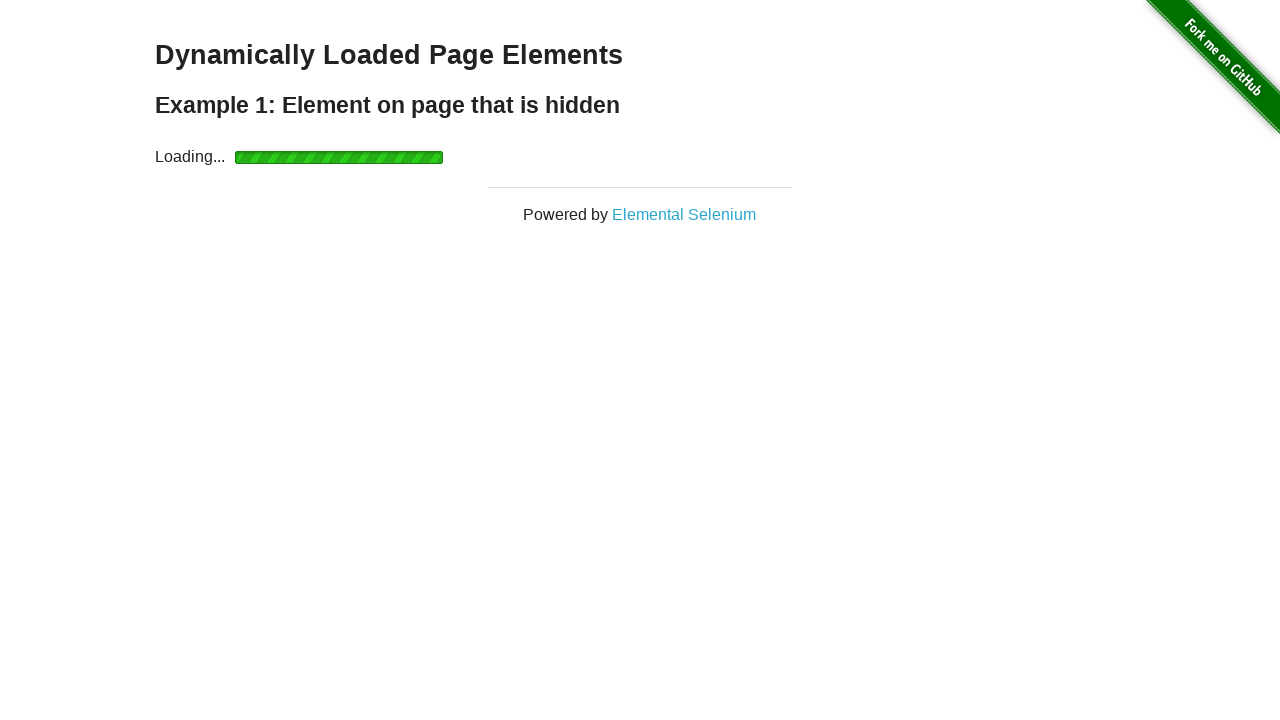

Waited for hidden text to become visible
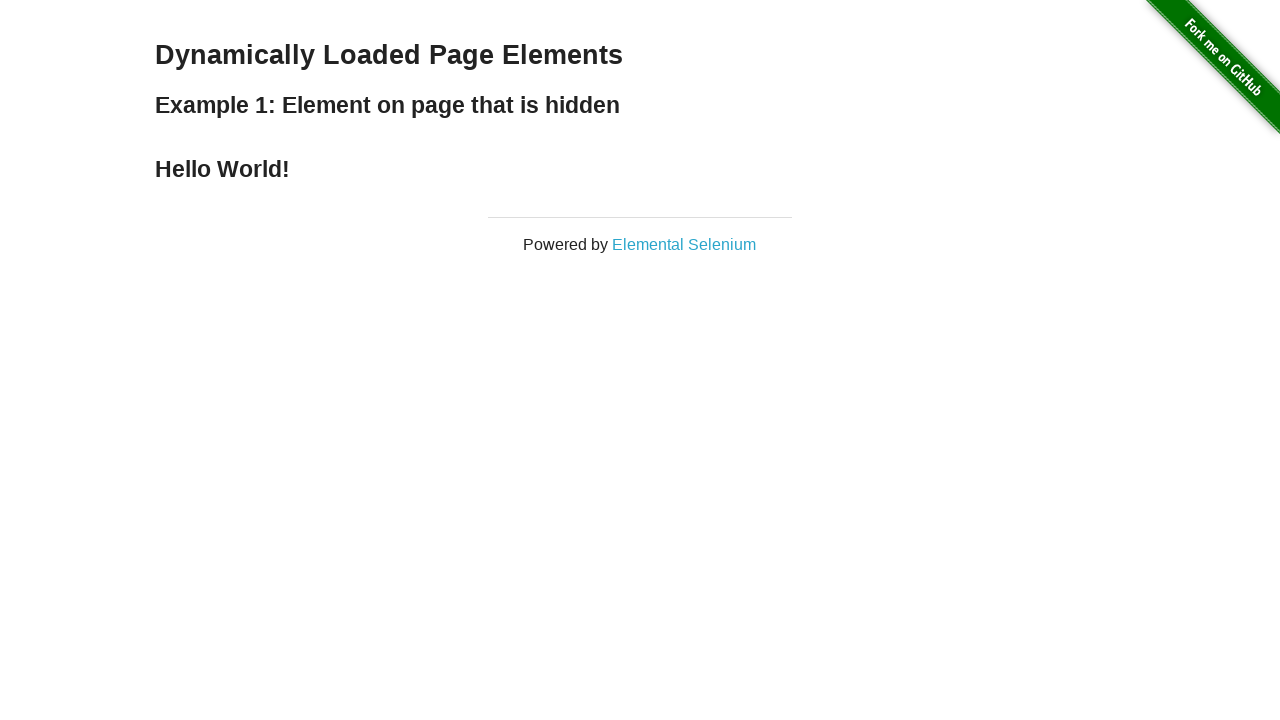

Verified that 'Hello World!' text is visible
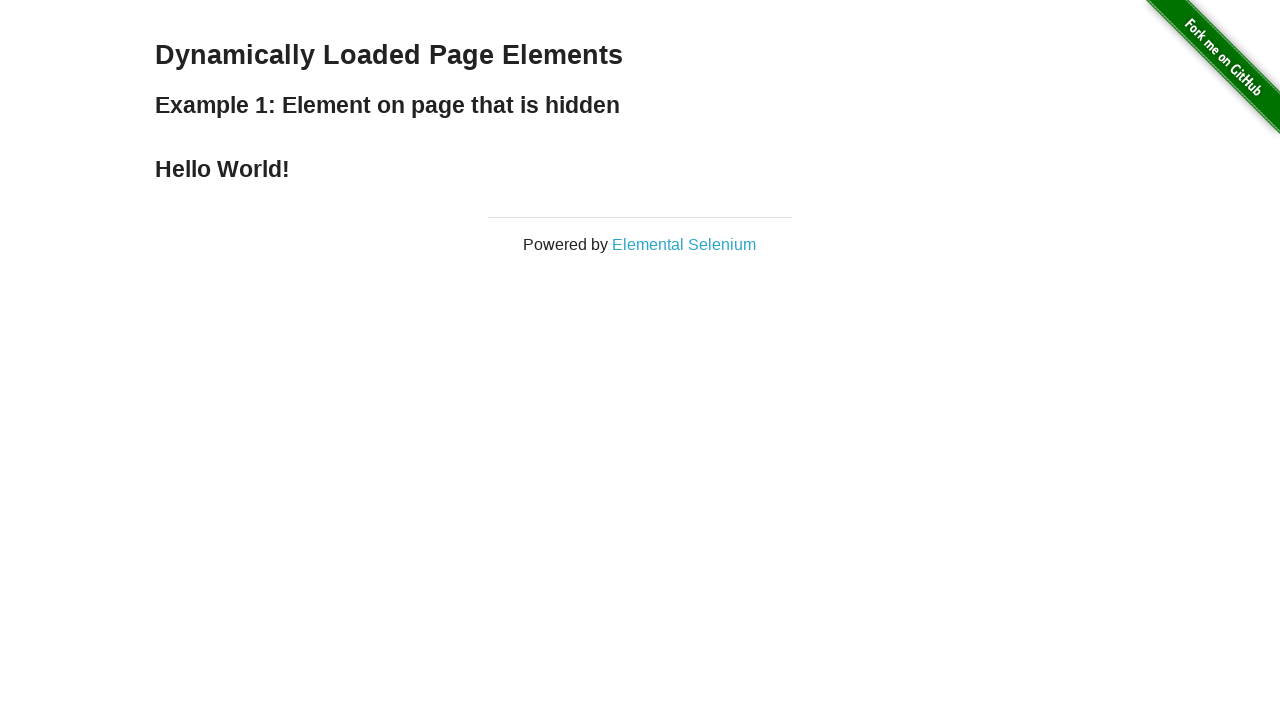

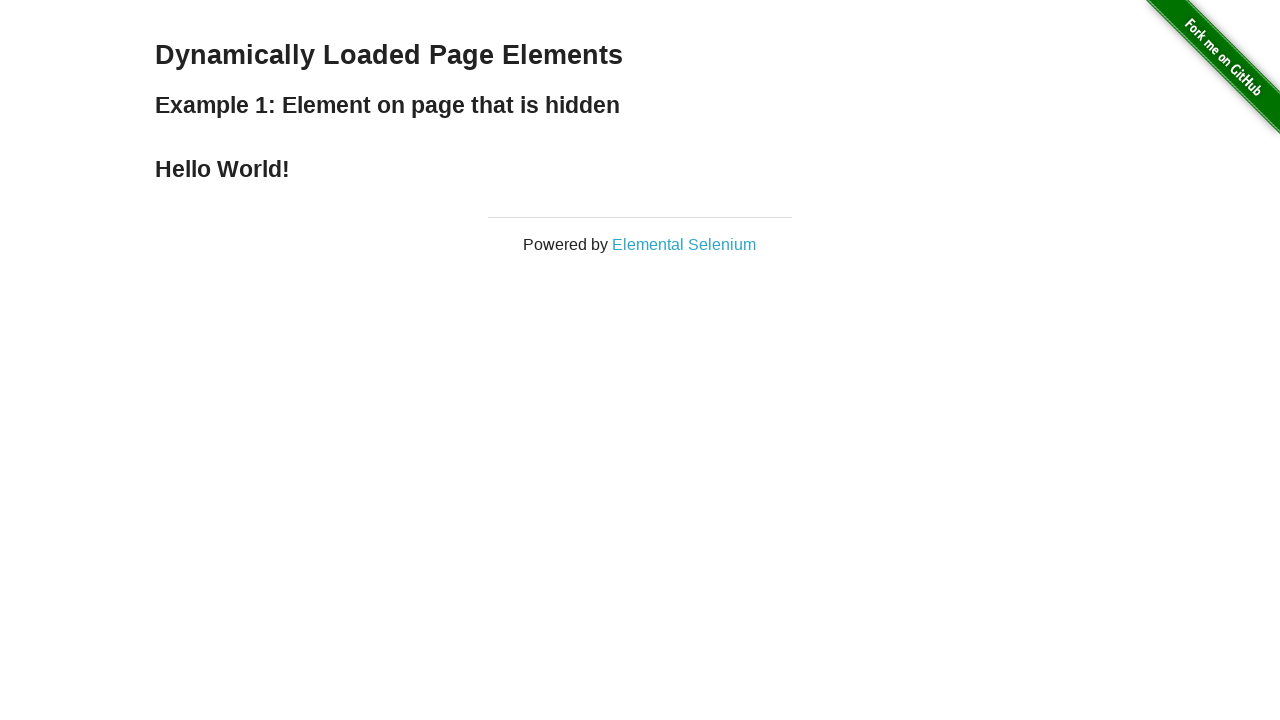